Tests checkbox handling by verifying a checkbox is displayed, clicking it, and confirming it becomes selected

Starting URL: https://rahulshettyacademy.com/dropdownsPractise/

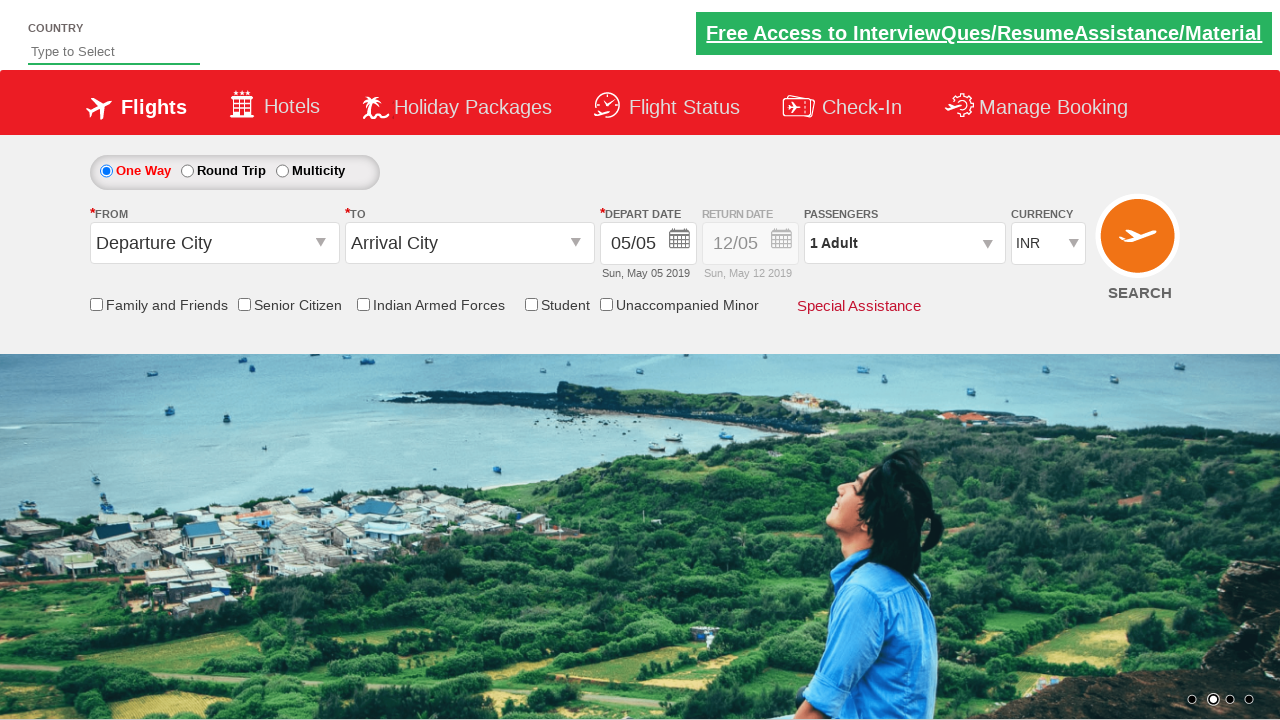

Located checkbox element with ID ctl00_mainContent_chk_IndArm
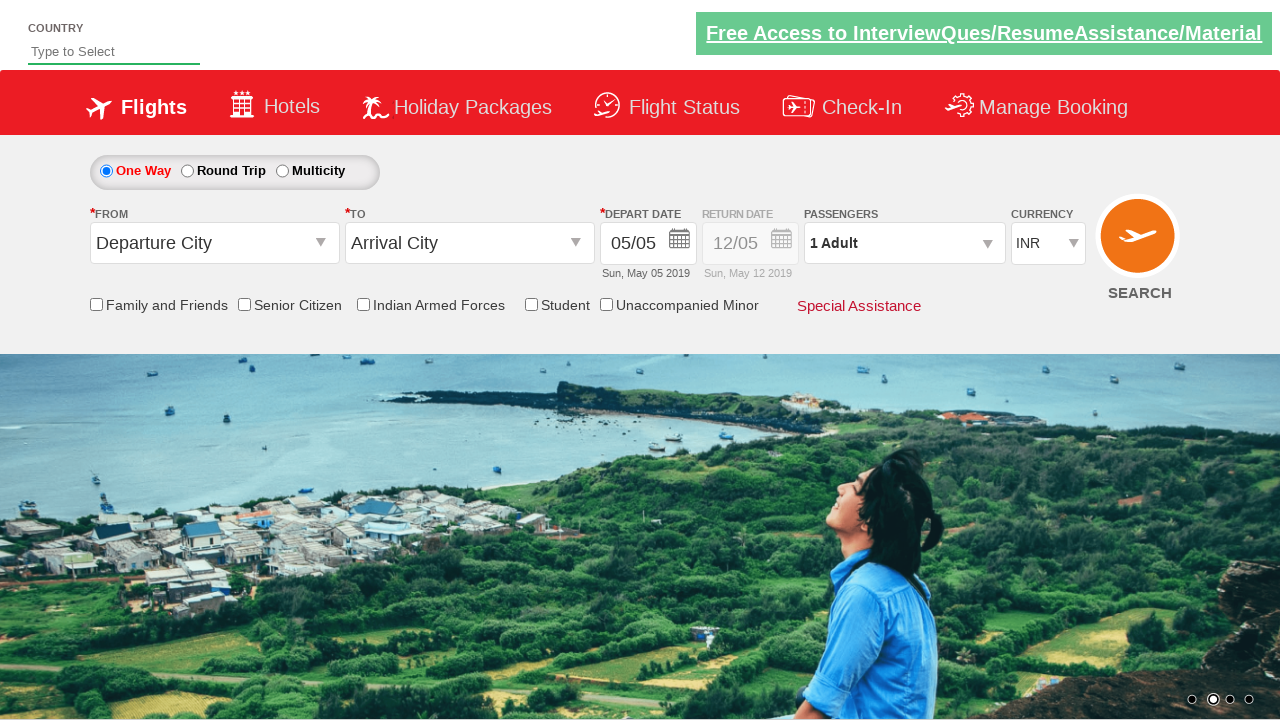

Verified checkbox is visible
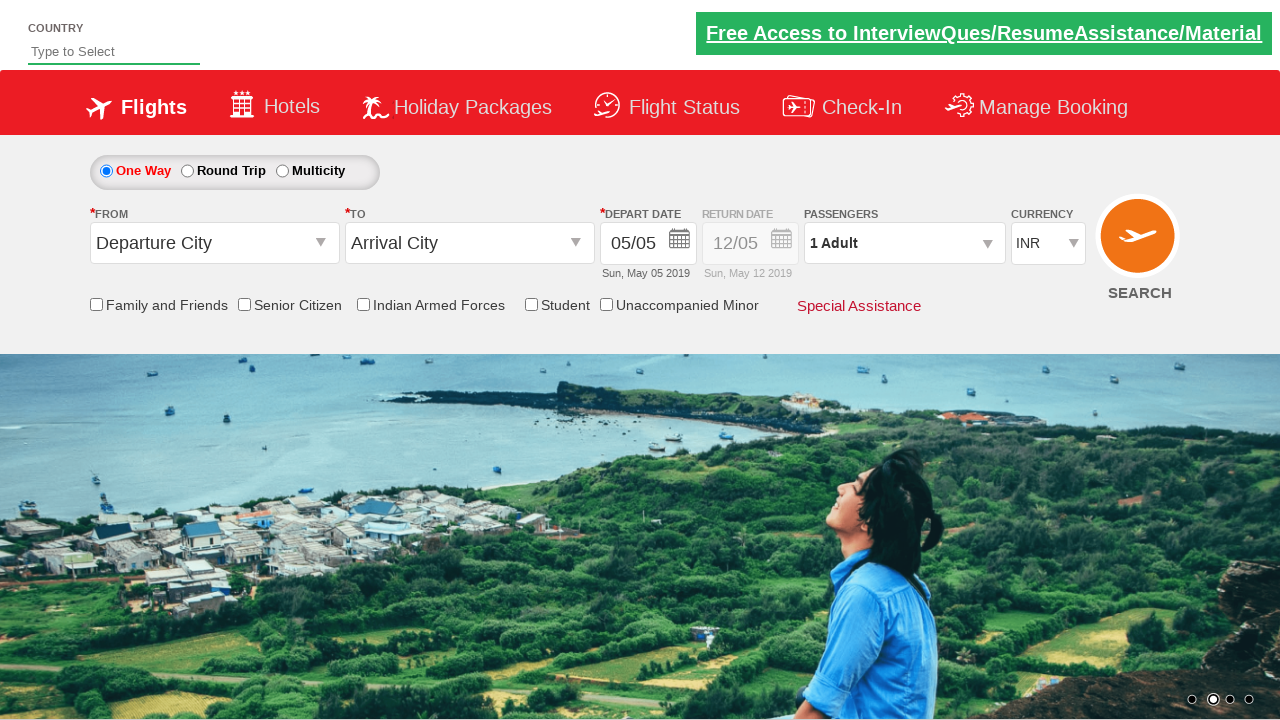

Clicked the checkbox to select it at (363, 304) on input#ctl00_mainContent_chk_IndArm
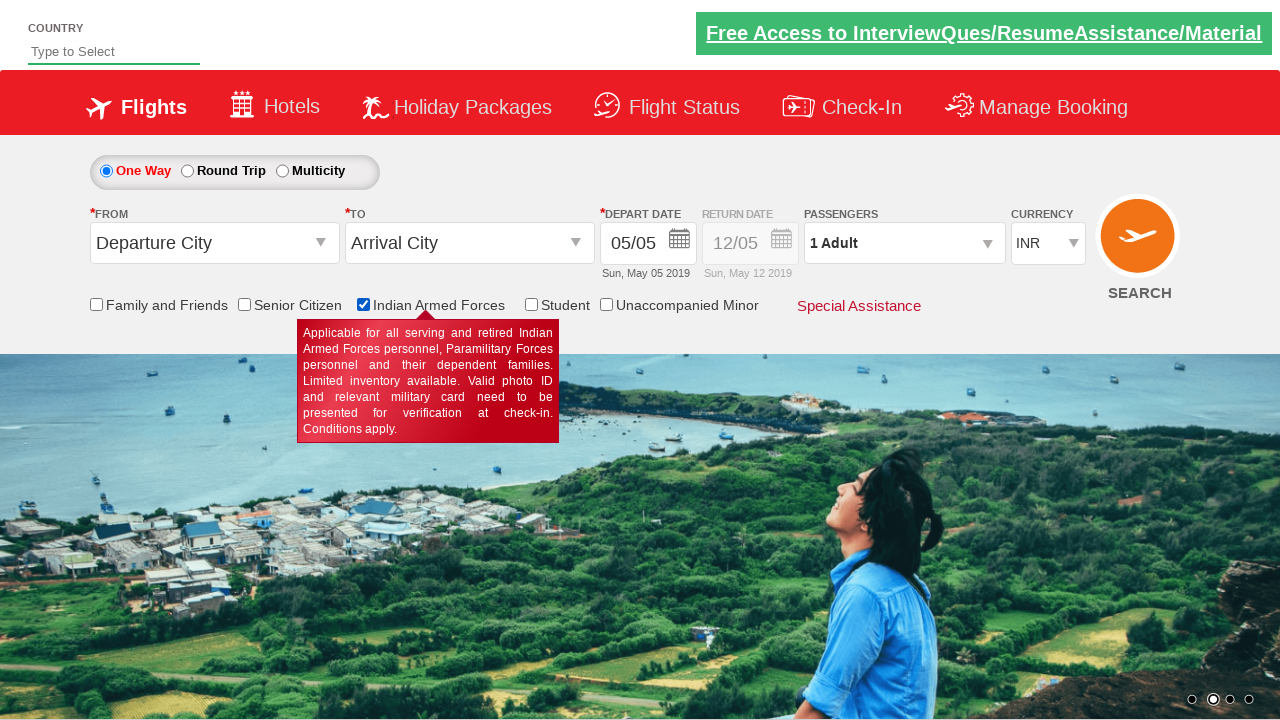

Verified checkbox is now selected
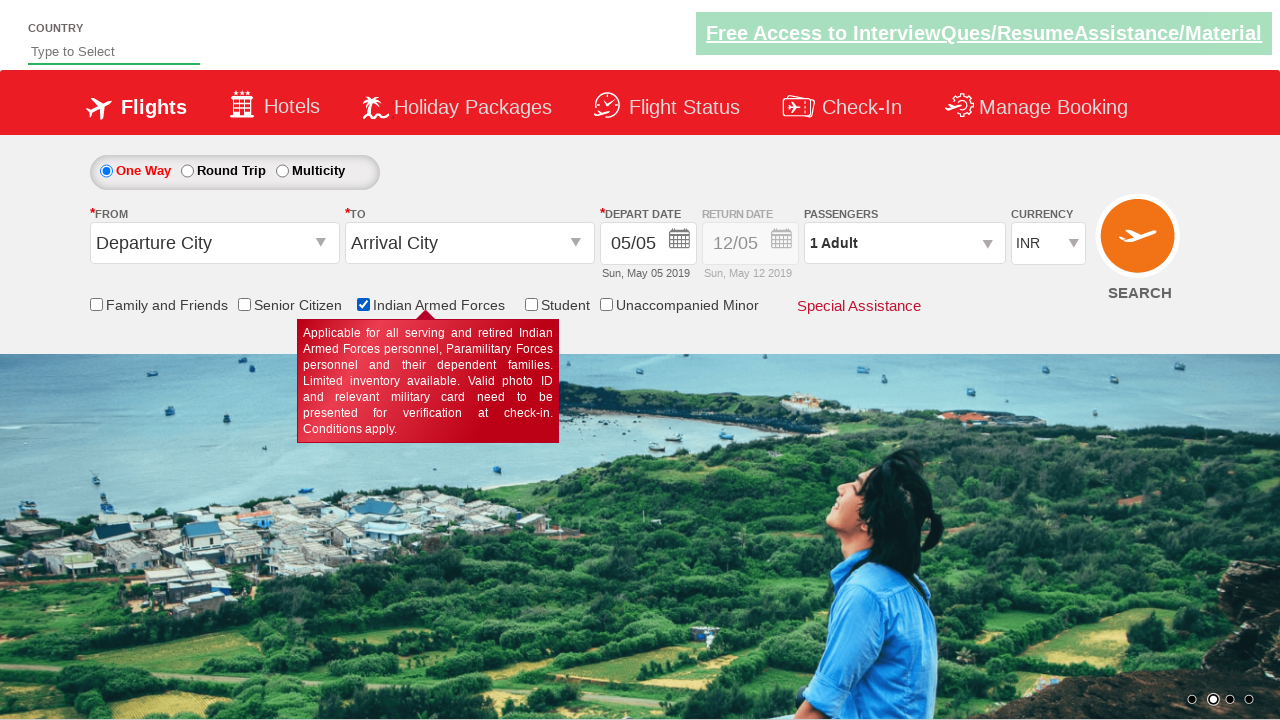

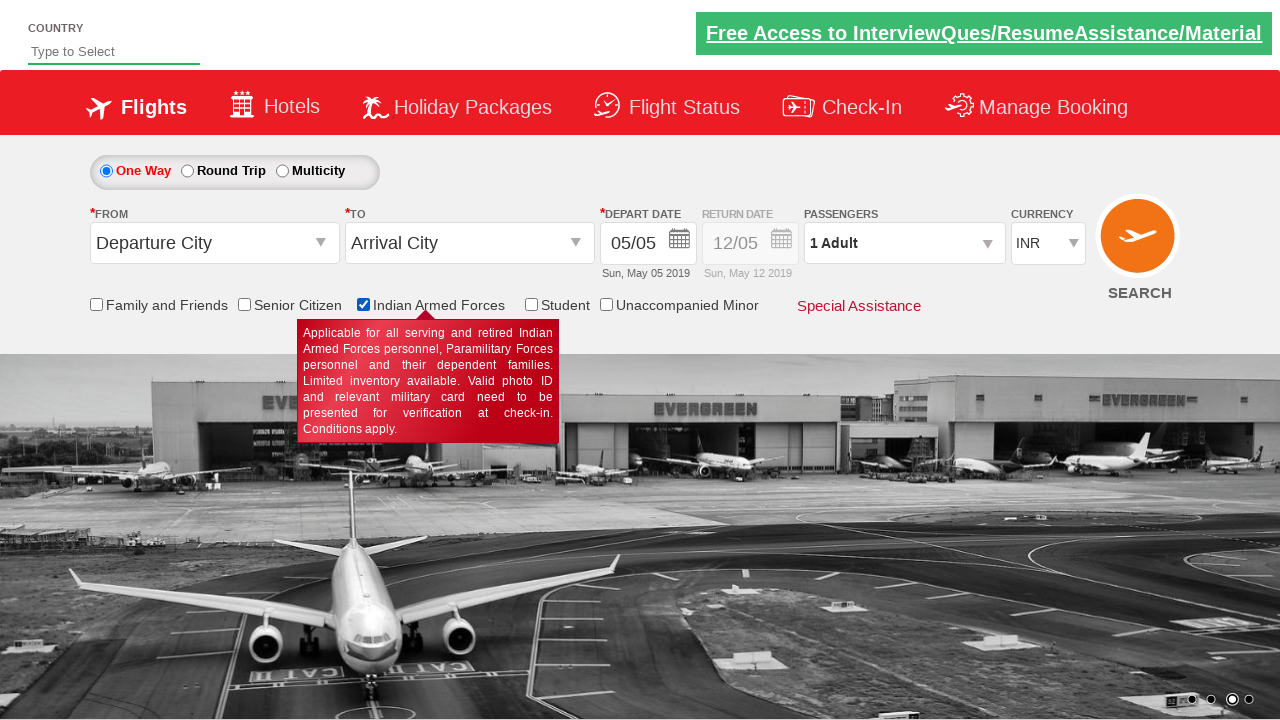